Tests the Completed filter to display only completed todos

Starting URL: https://todomvc.com/examples/react/dist/

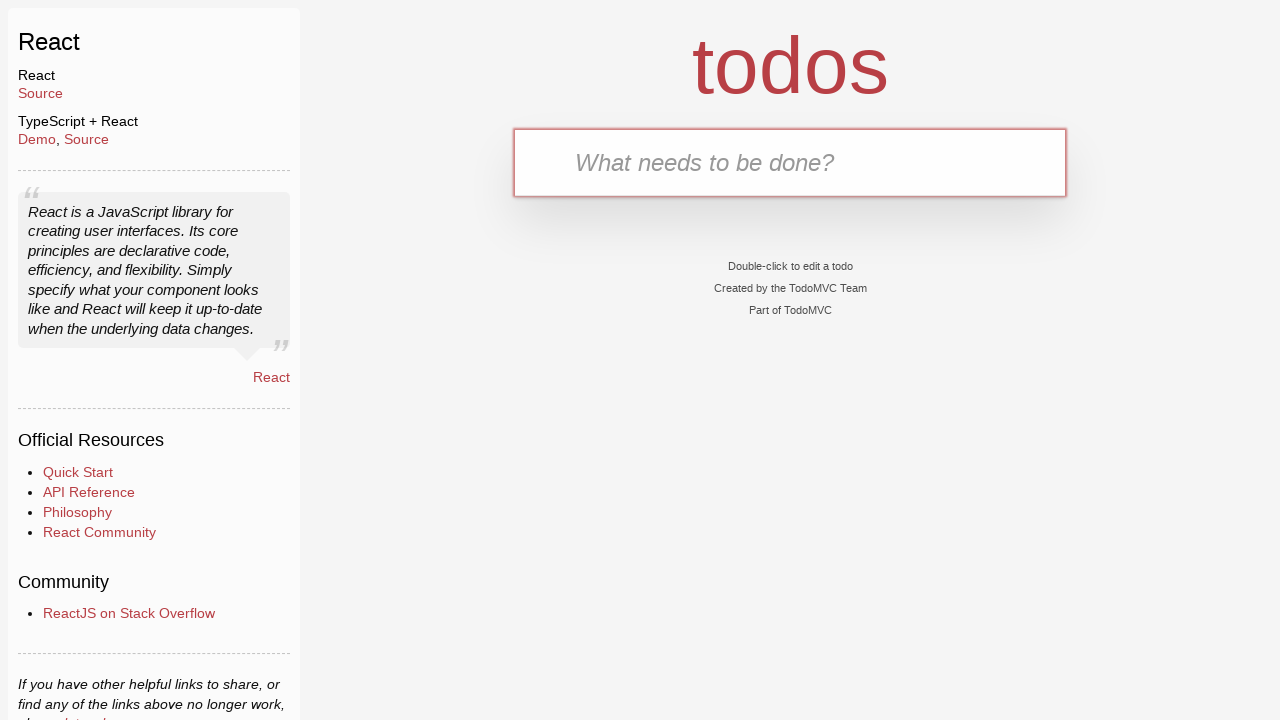

Filled text input with 'Active task 1' on internal:testid=[data-testid="text-input"s]
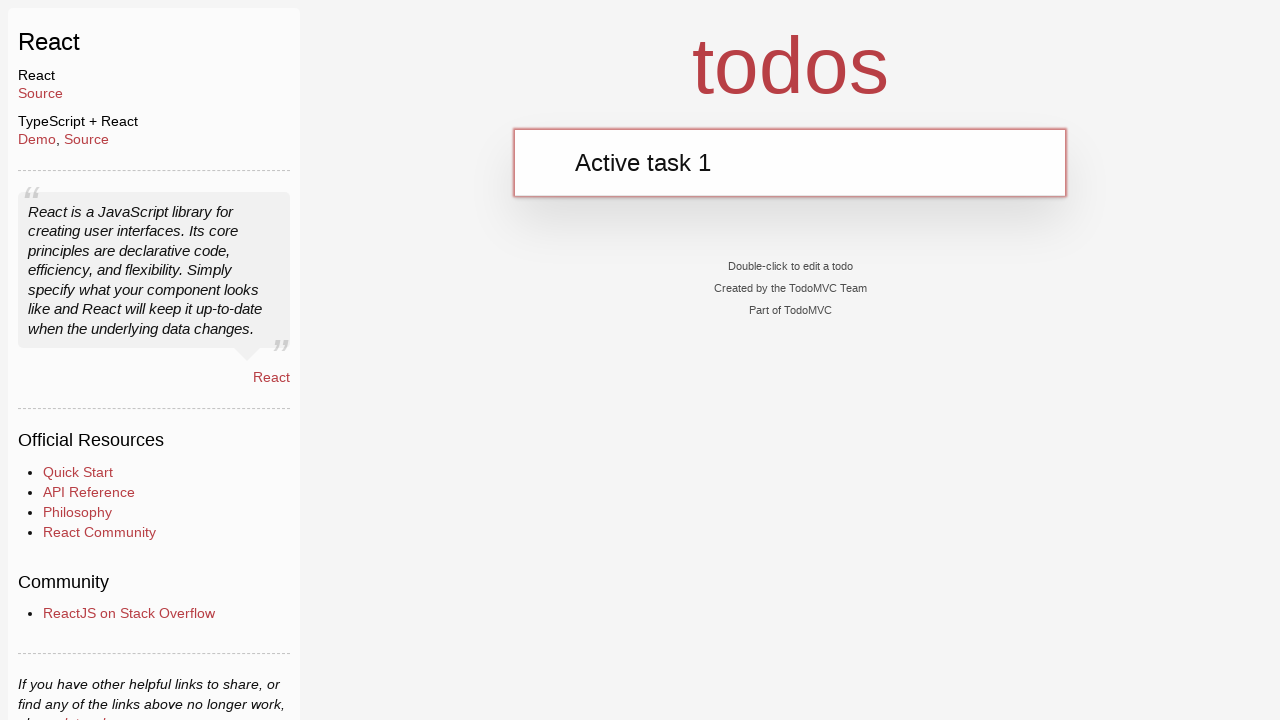

Pressed Enter to add todo 'Active task 1' on internal:testid=[data-testid="text-input"s]
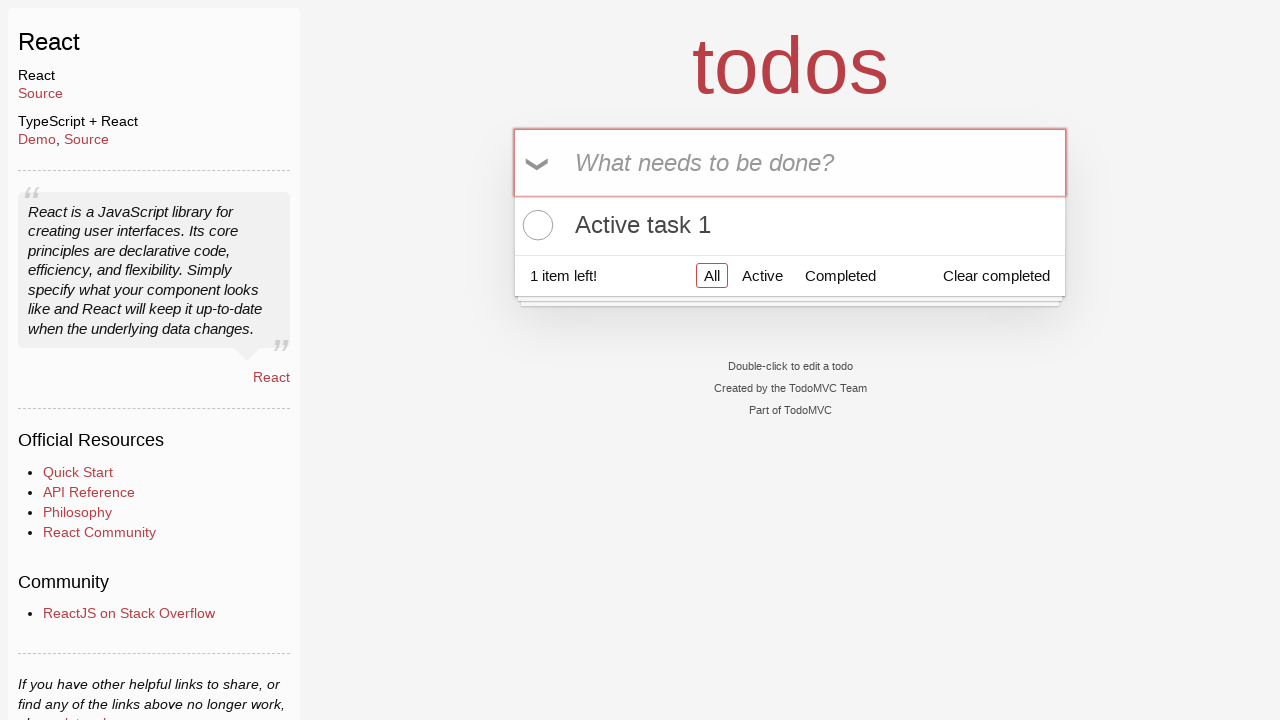

Filled text input with 'Active task 2' on internal:testid=[data-testid="text-input"s]
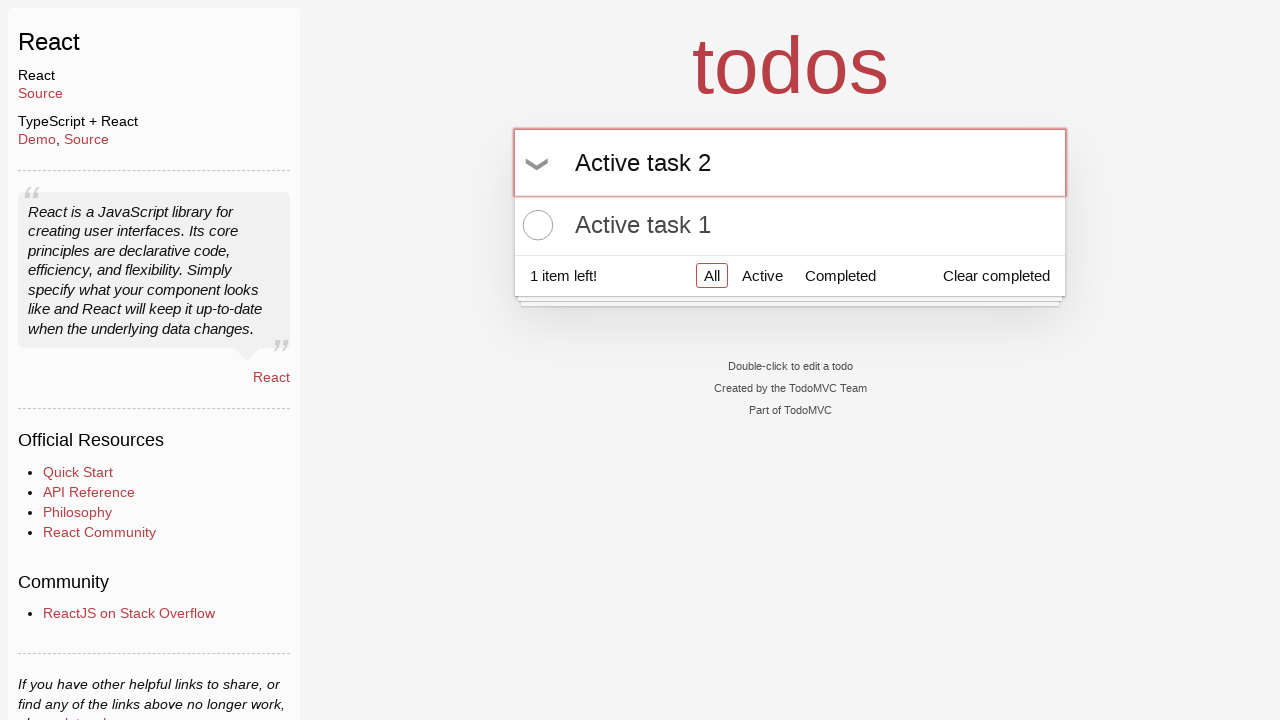

Pressed Enter to add todo 'Active task 2' on internal:testid=[data-testid="text-input"s]
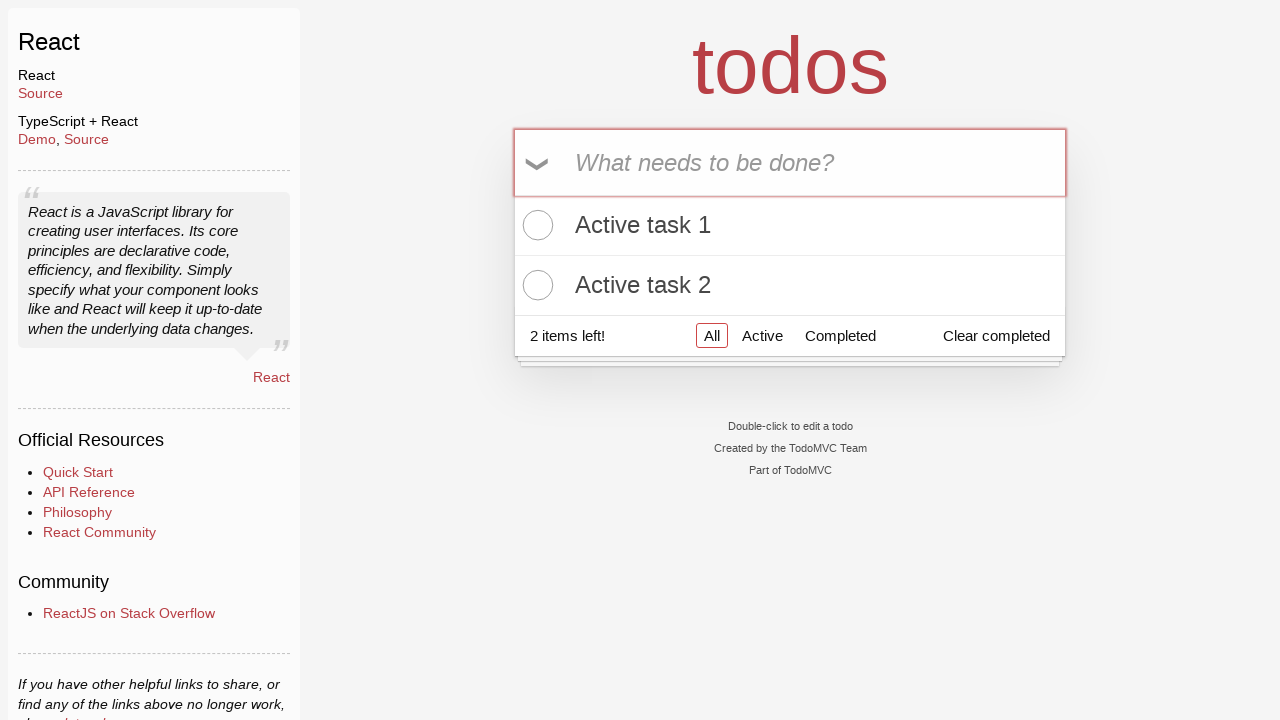

Filled text input with 'Completed task 1' on internal:testid=[data-testid="text-input"s]
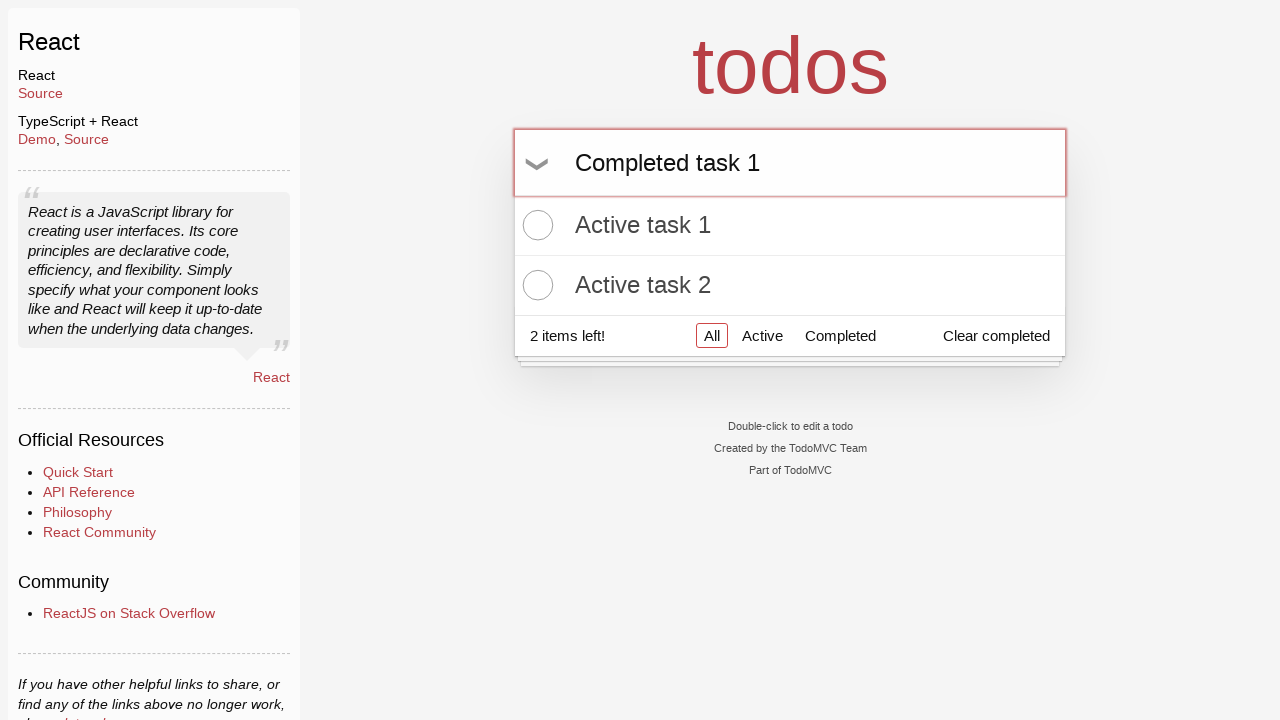

Pressed Enter to add todo 'Completed task 1' on internal:testid=[data-testid="text-input"s]
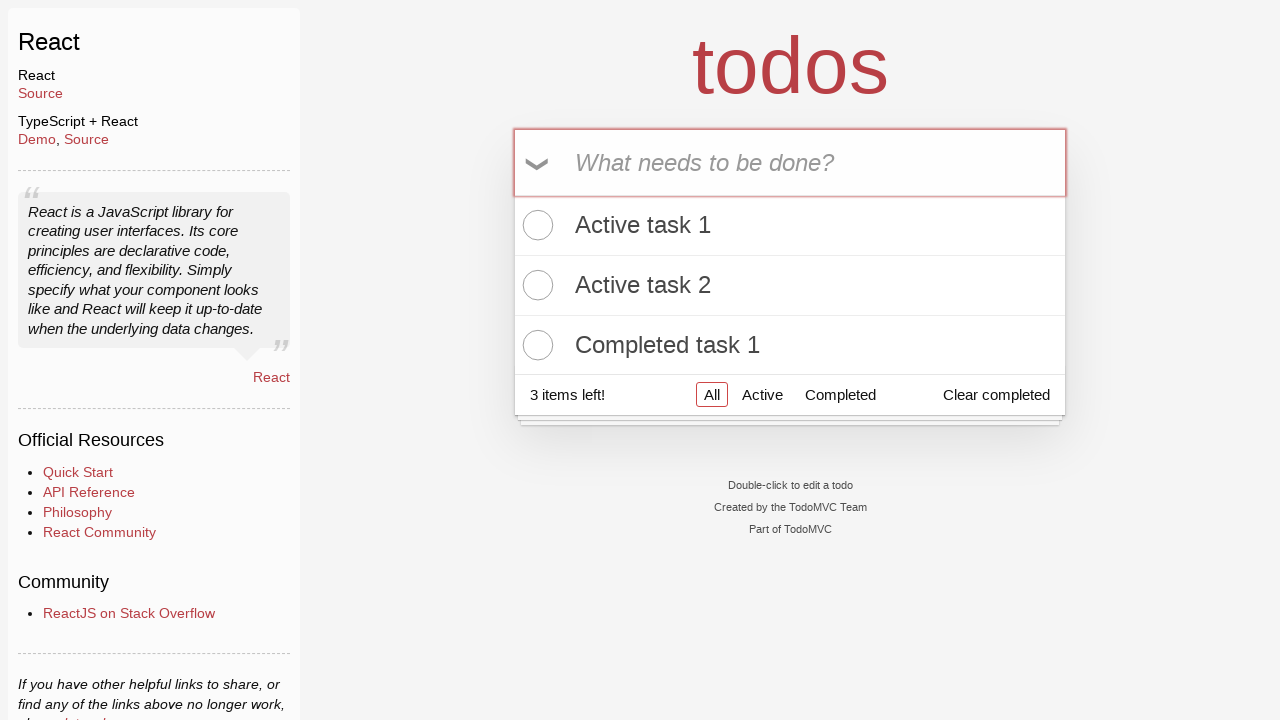

Filled text input with 'Completed task 2' on internal:testid=[data-testid="text-input"s]
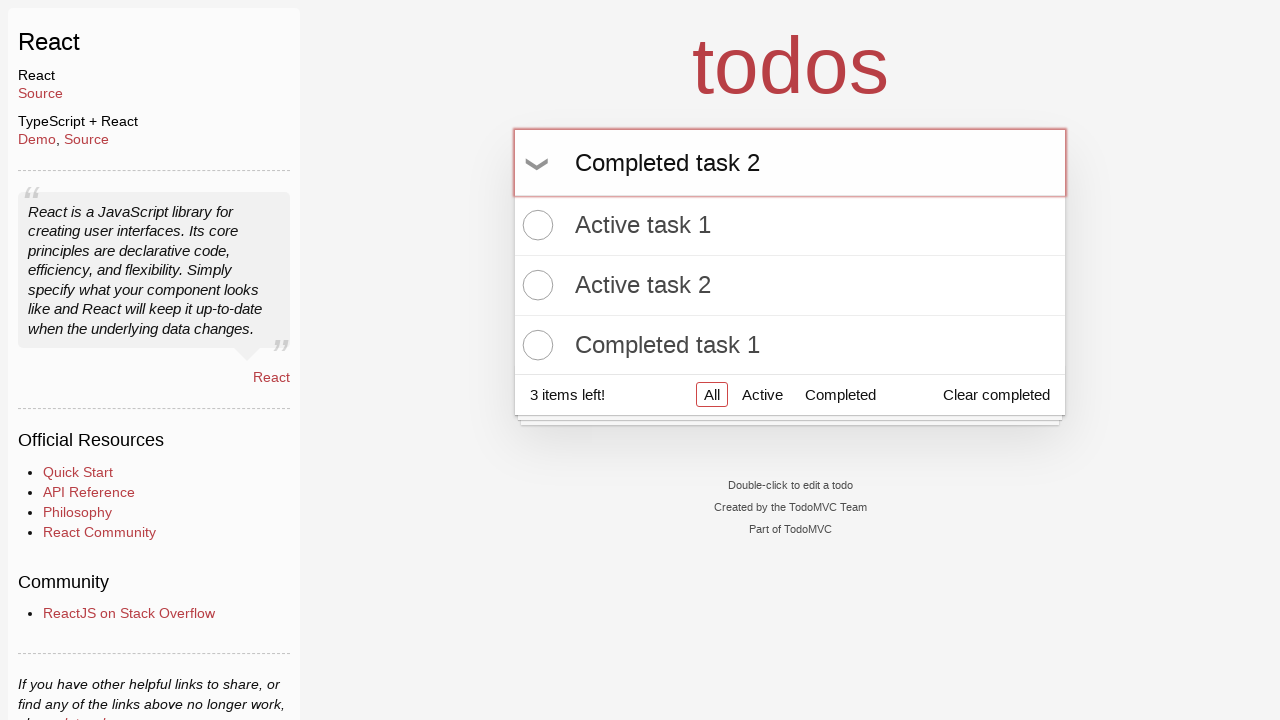

Pressed Enter to add todo 'Completed task 2' on internal:testid=[data-testid="text-input"s]
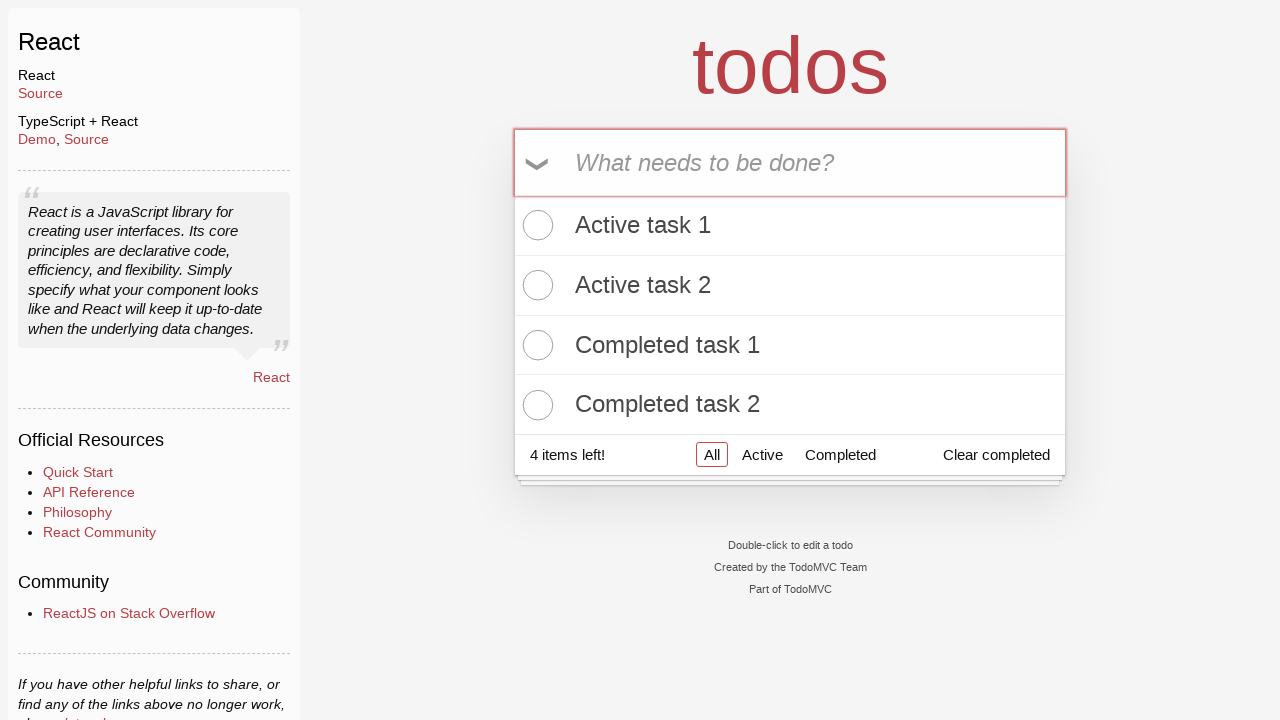

Located todo item 'Completed task 1'
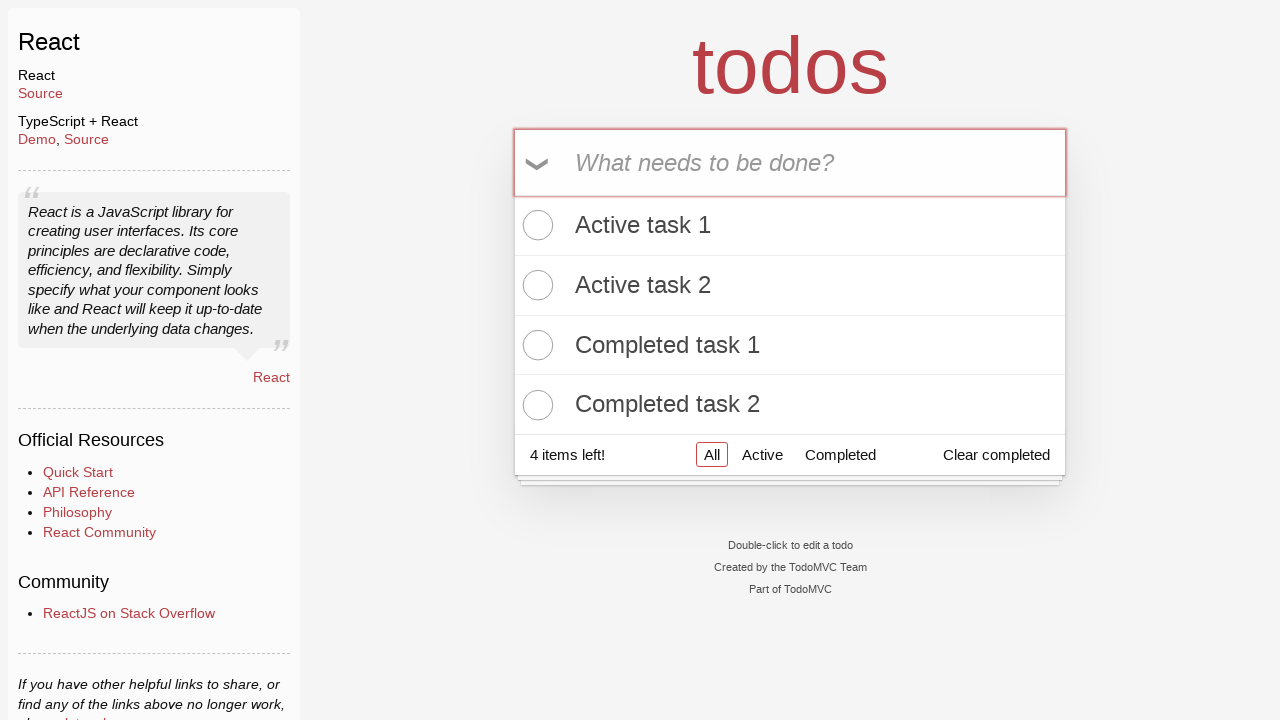

Clicked toggle to mark 'Completed task 1' as completed at (535, 345) on internal:role=listitem >> internal:has-text="Completed task 1"i >> internal:test
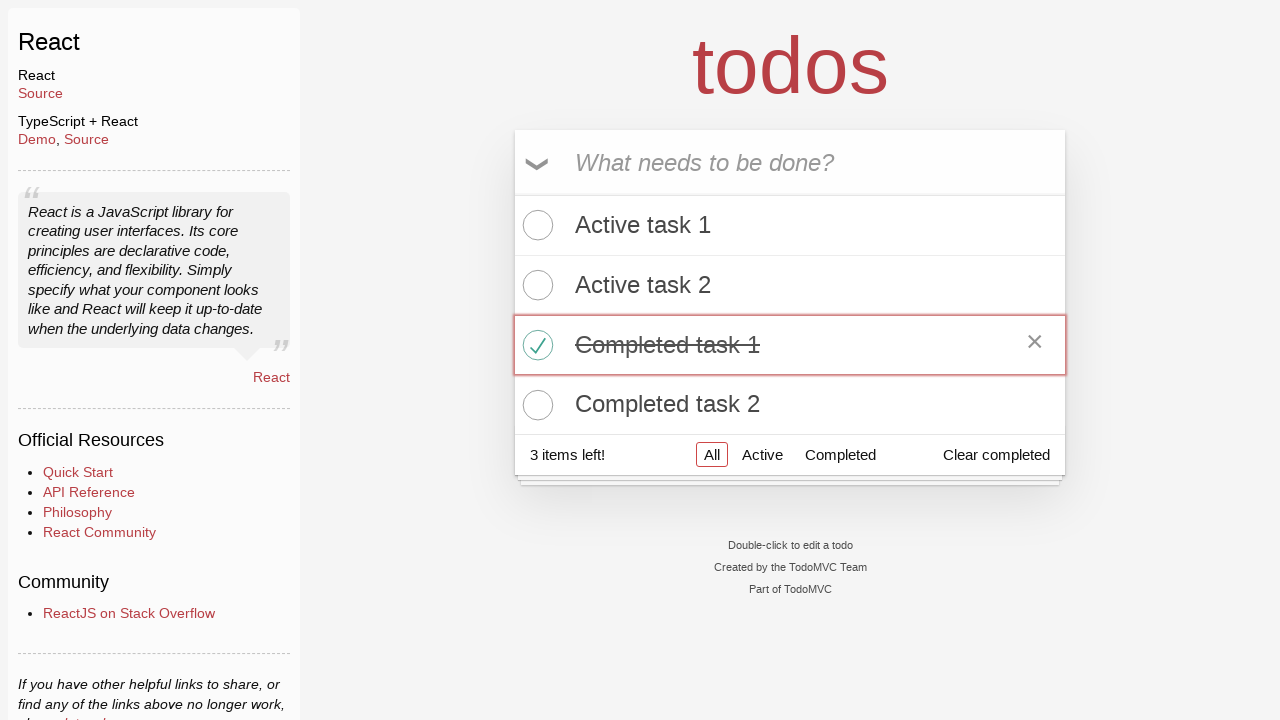

Located todo item 'Completed task 2'
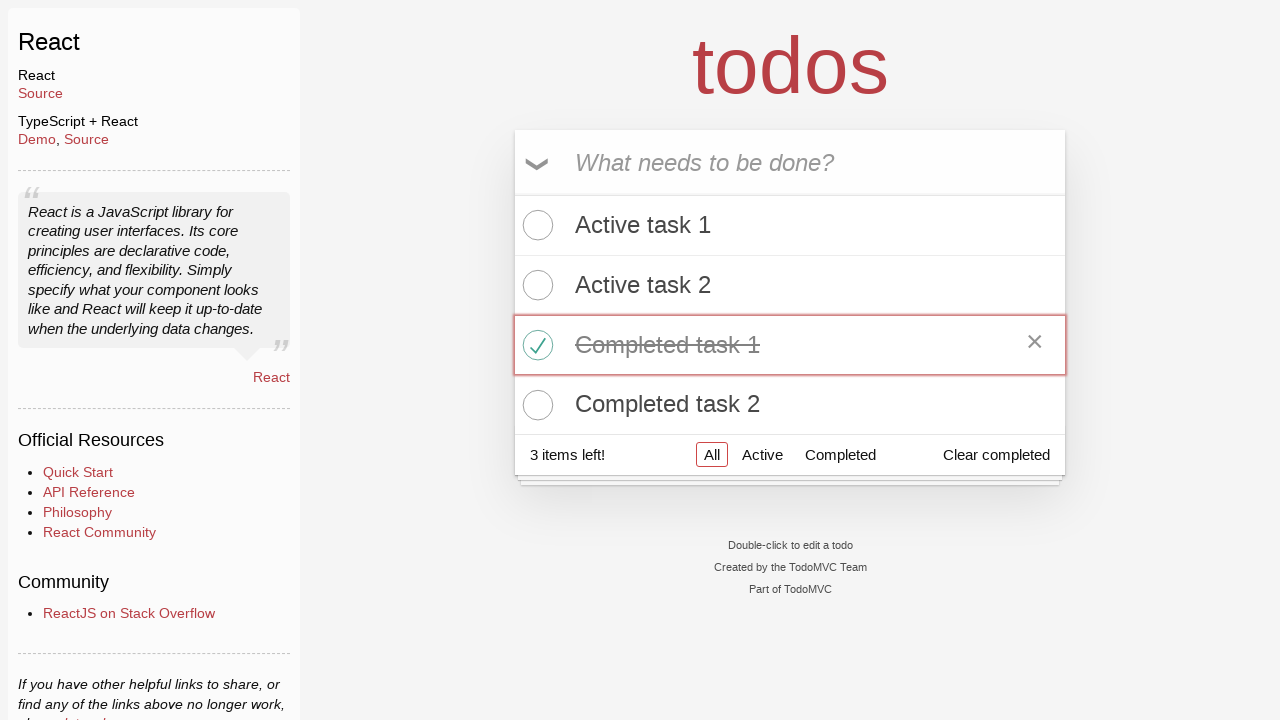

Clicked toggle to mark 'Completed task 2' as completed at (535, 405) on internal:role=listitem >> internal:has-text="Completed task 2"i >> internal:test
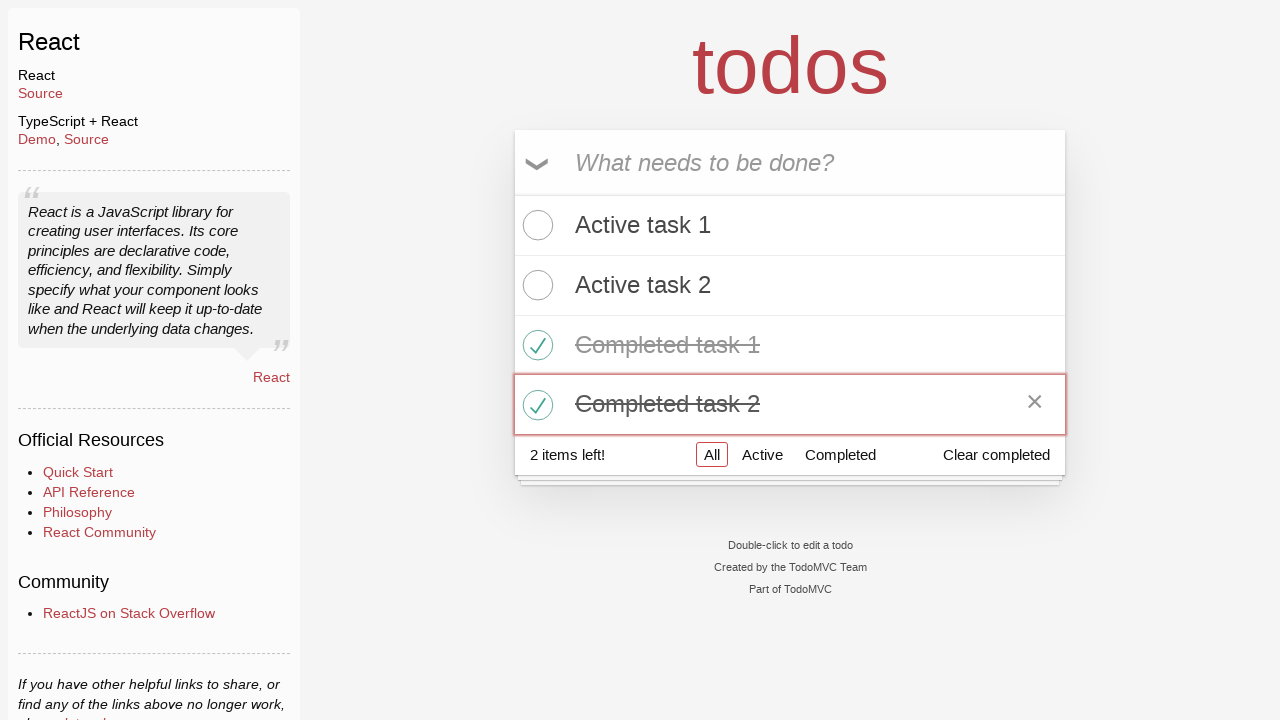

Clicked Completed filter to display only completed todos at (840, 455) on internal:role=link[name="Completed"i]
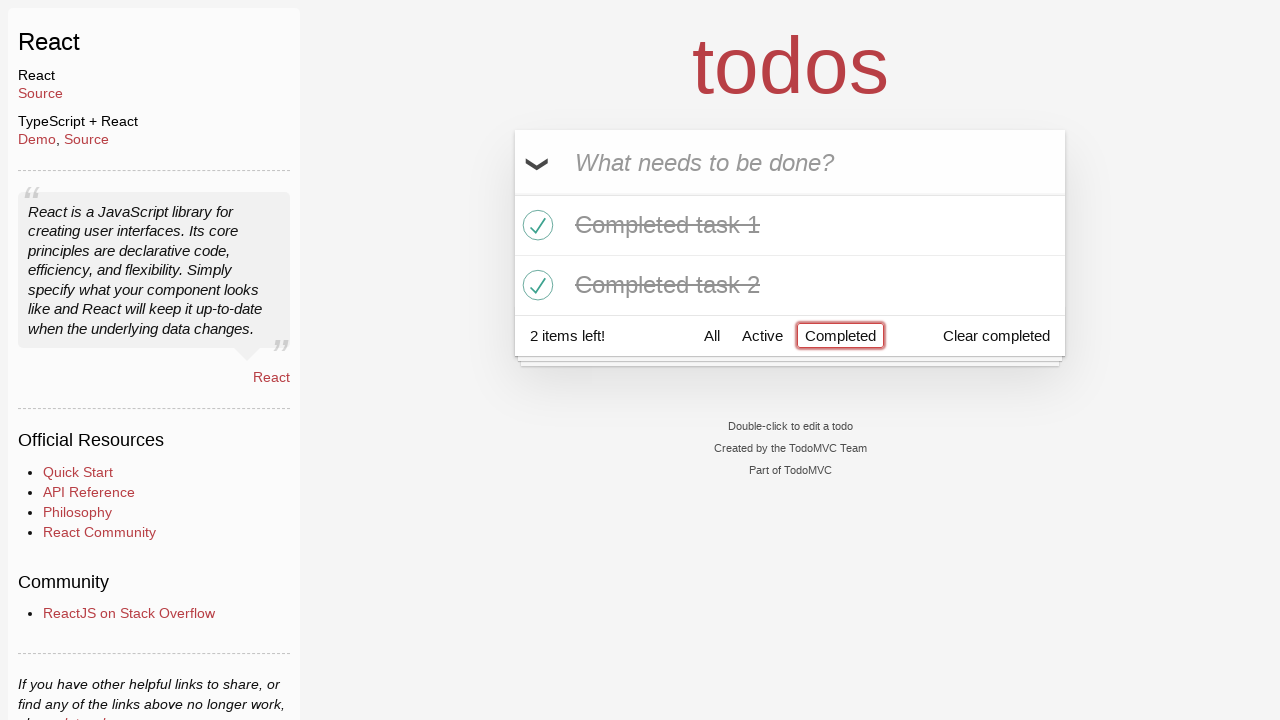

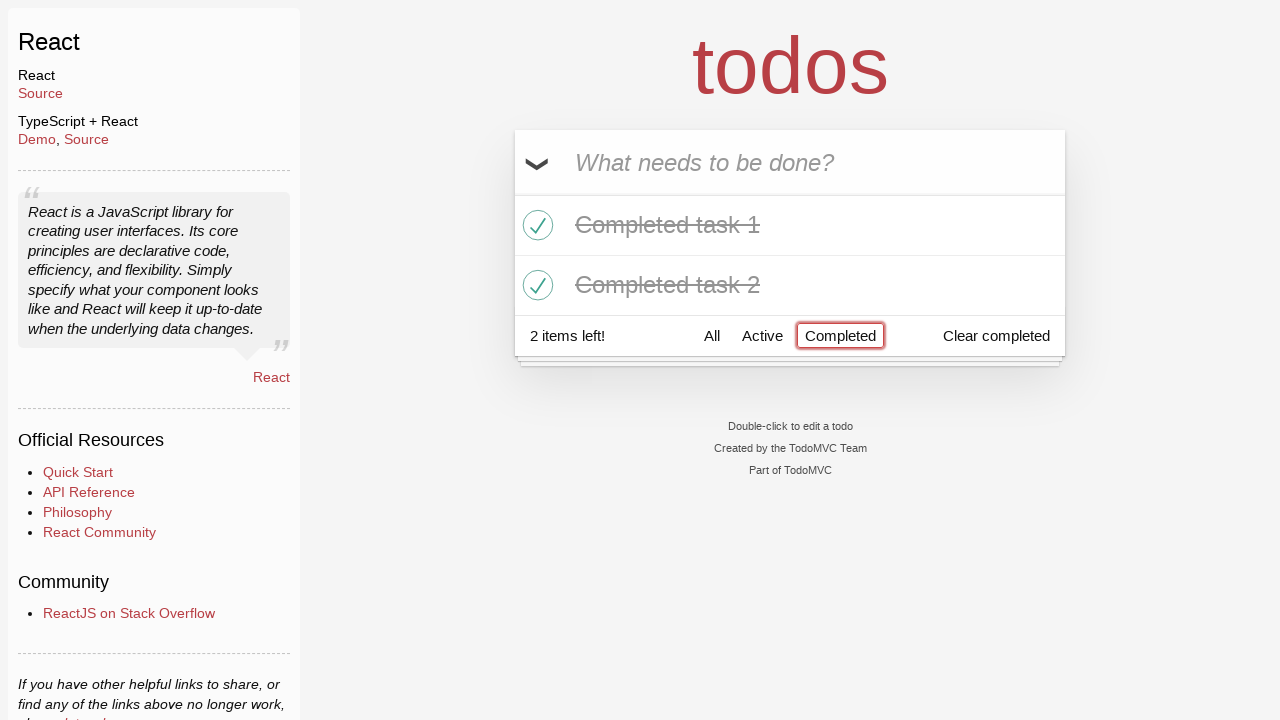